Tests DuckDuckGo search functionality by entering a search query, pressing Enter, and verifying the page title contains the expected search results.

Starting URL: https://duckduckgo.com/

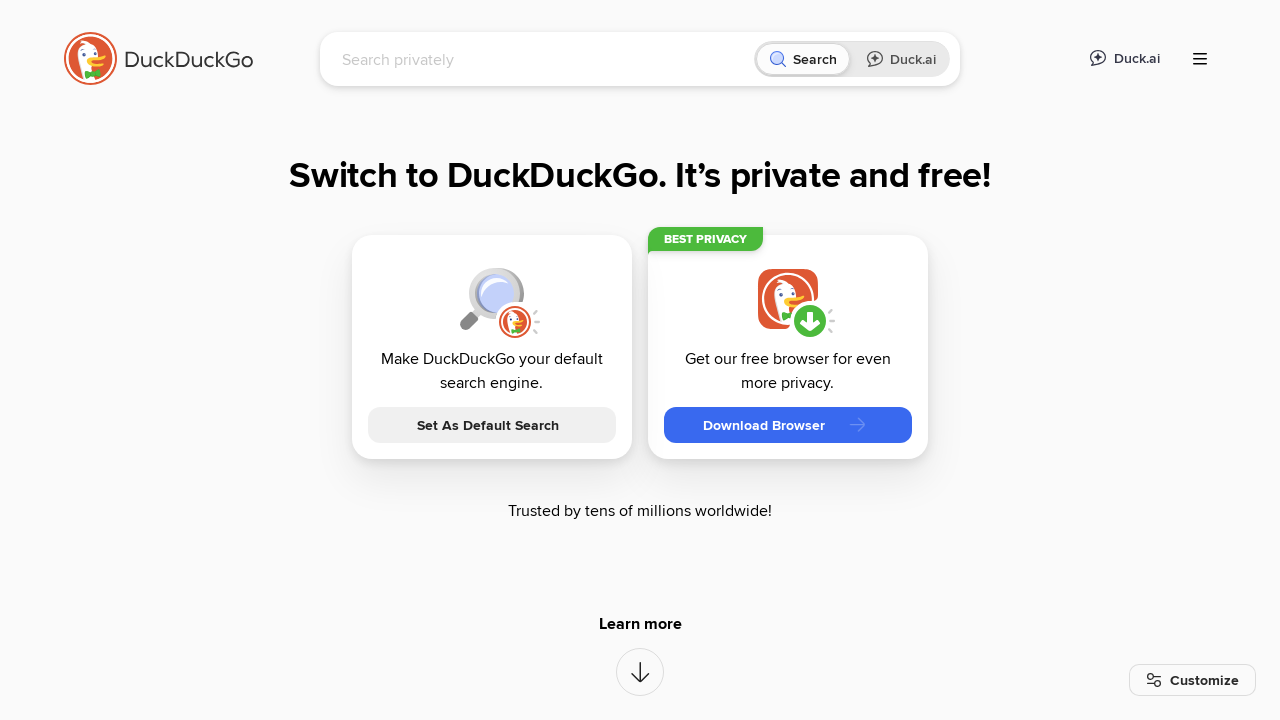

Clicked on the search input field at (544, 59) on xpath=//input[@name='q']
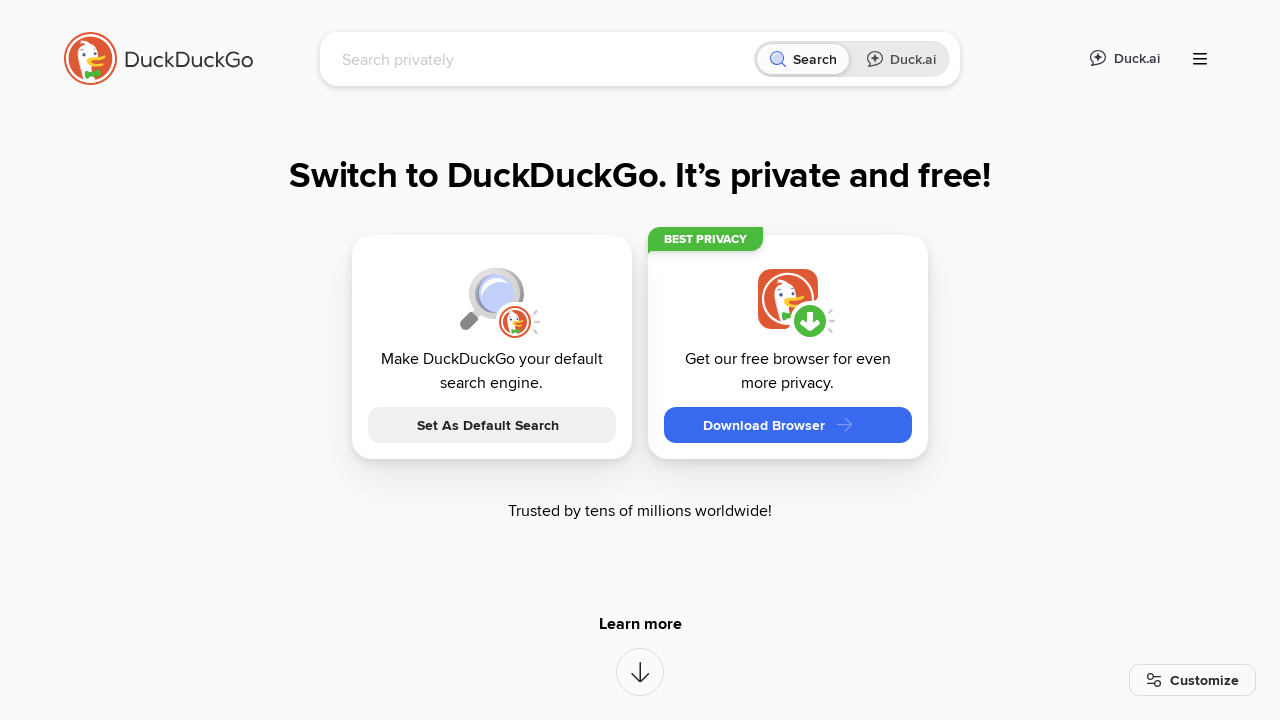

Filled search field with 'LambdaTest' on xpath=//input[@name='q']
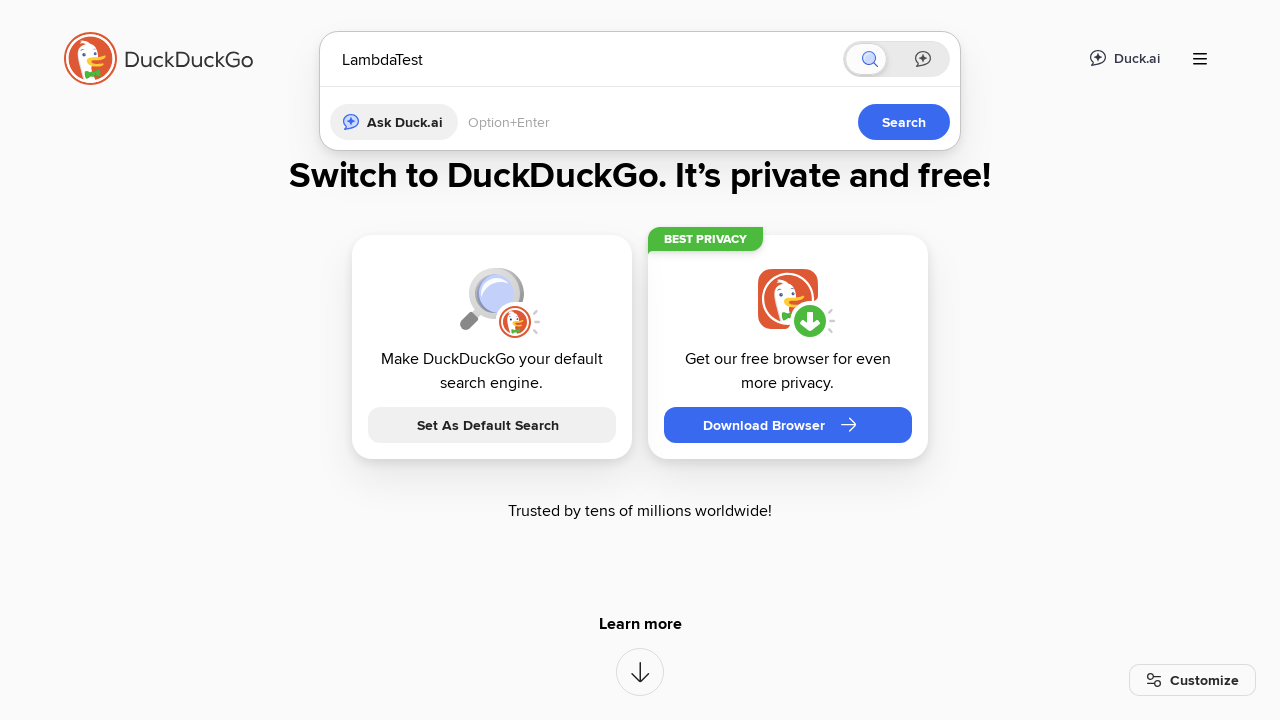

Pressed Enter to submit the search
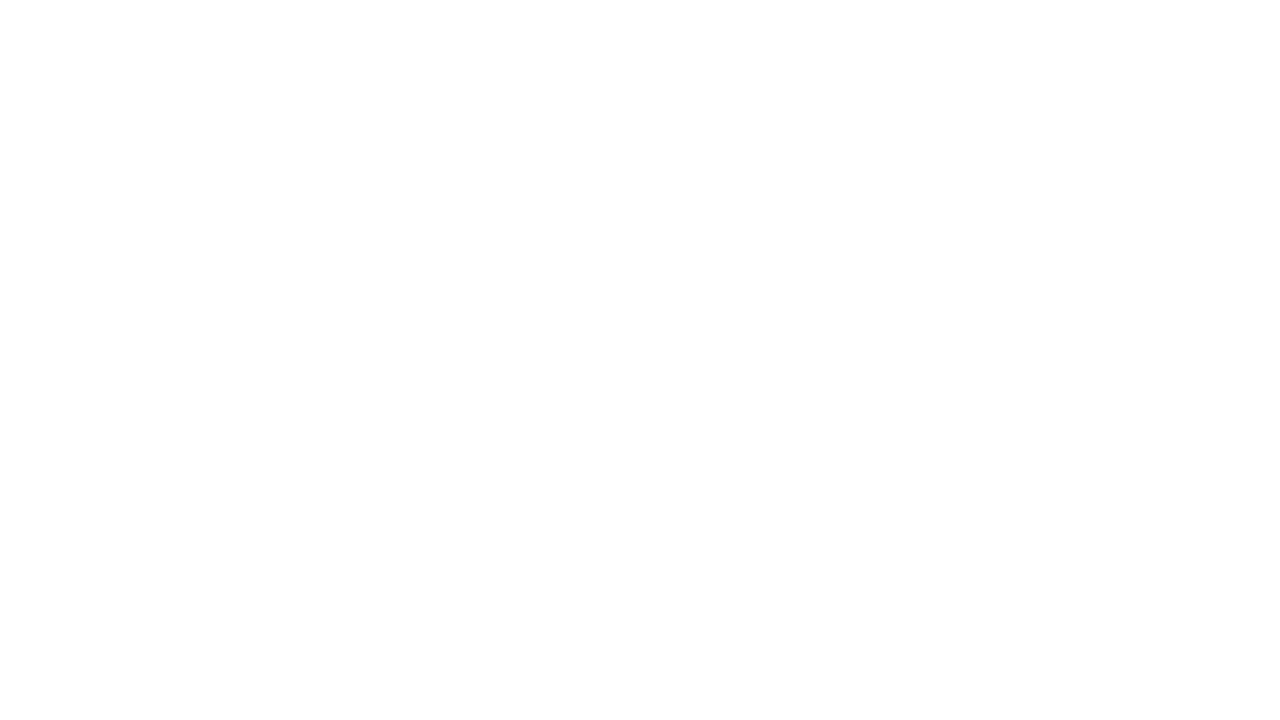

Page finished loading
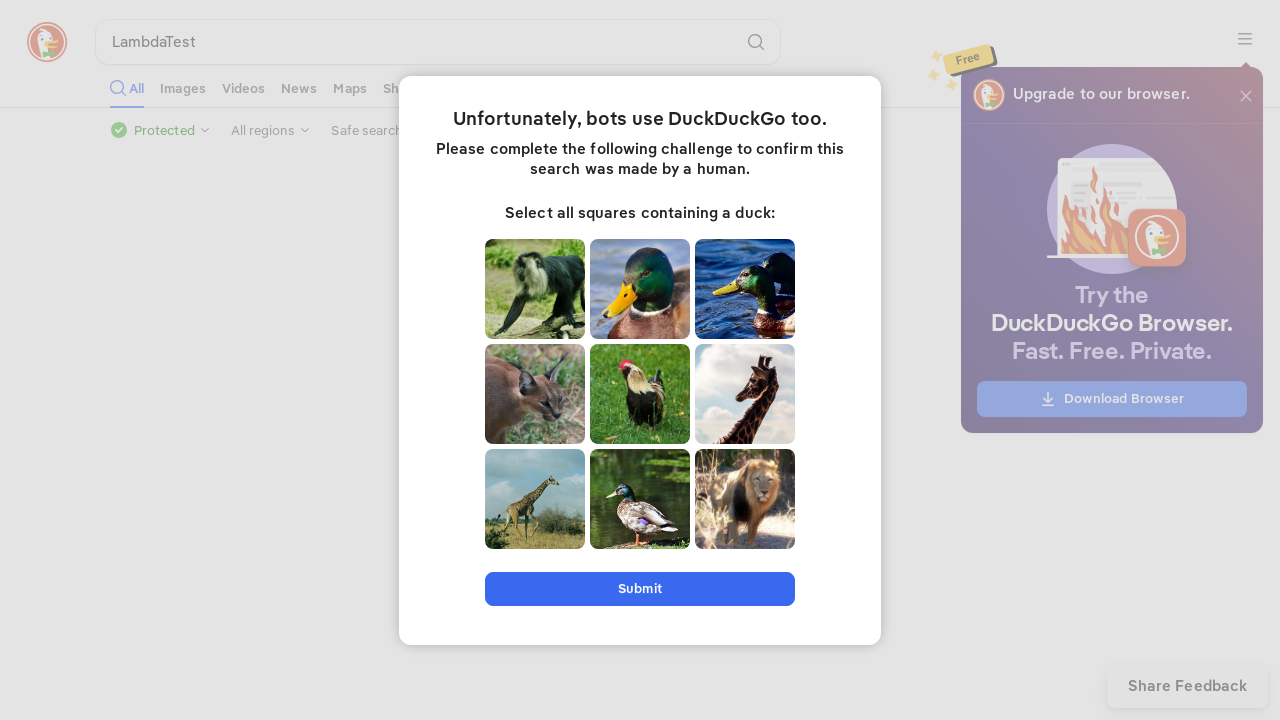

Retrieved page title: LambdaTest at DuckDuckGo
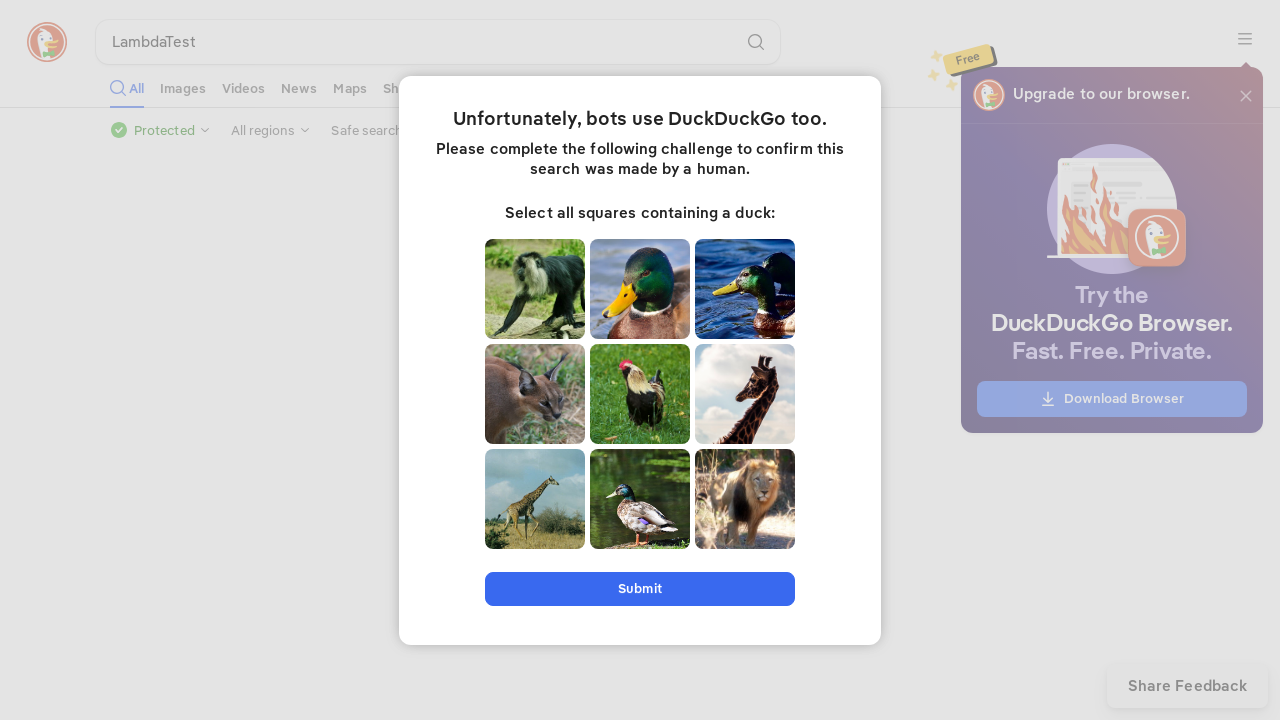

Verified that page title contains 'LambdaTest'
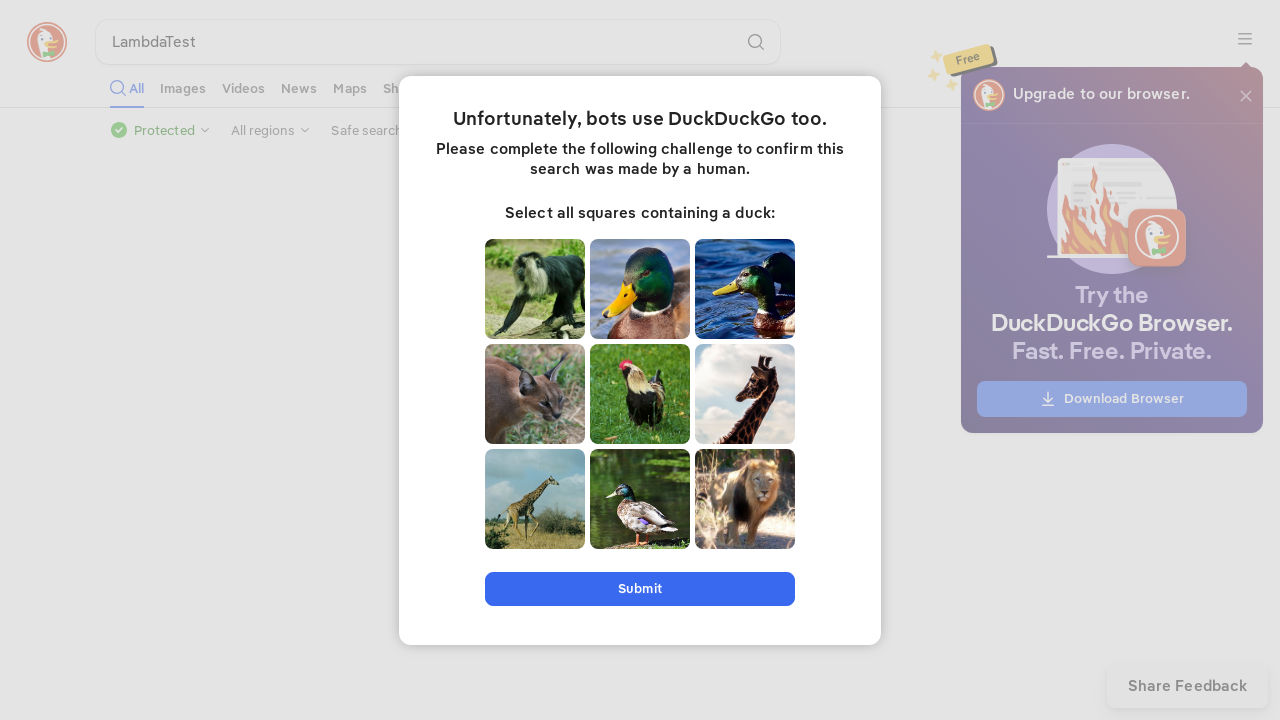

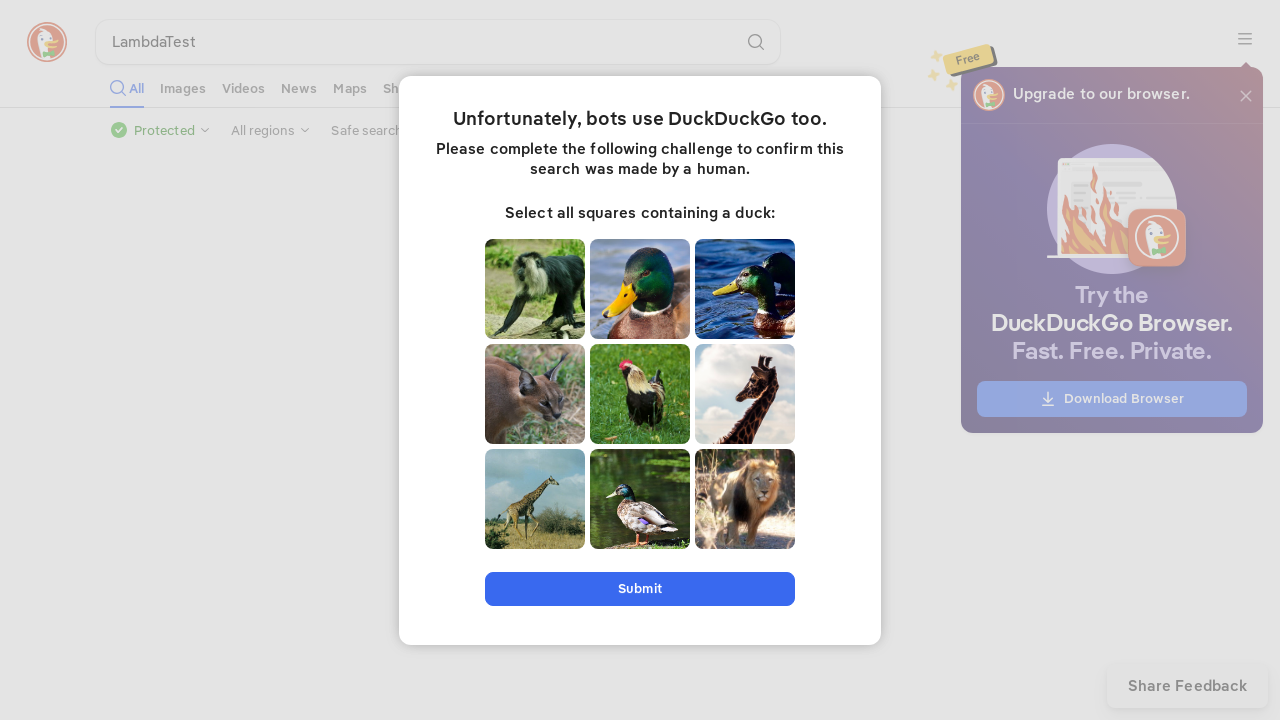